Tests show/hide functionality by toggling visibility of an input field using hide and show buttons

Starting URL: https://rahulshettyacademy.com/AutomationPractice/

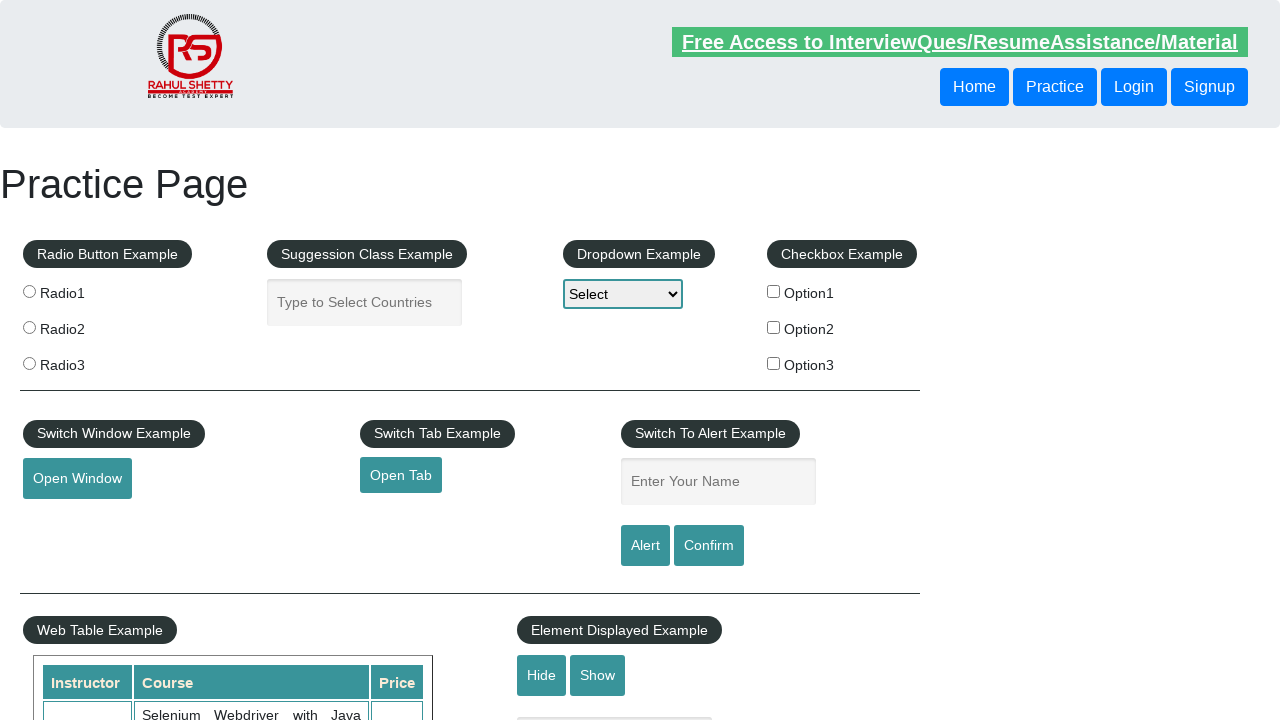

Clicked hide button to hide input field at (542, 675) on #hide-textbox
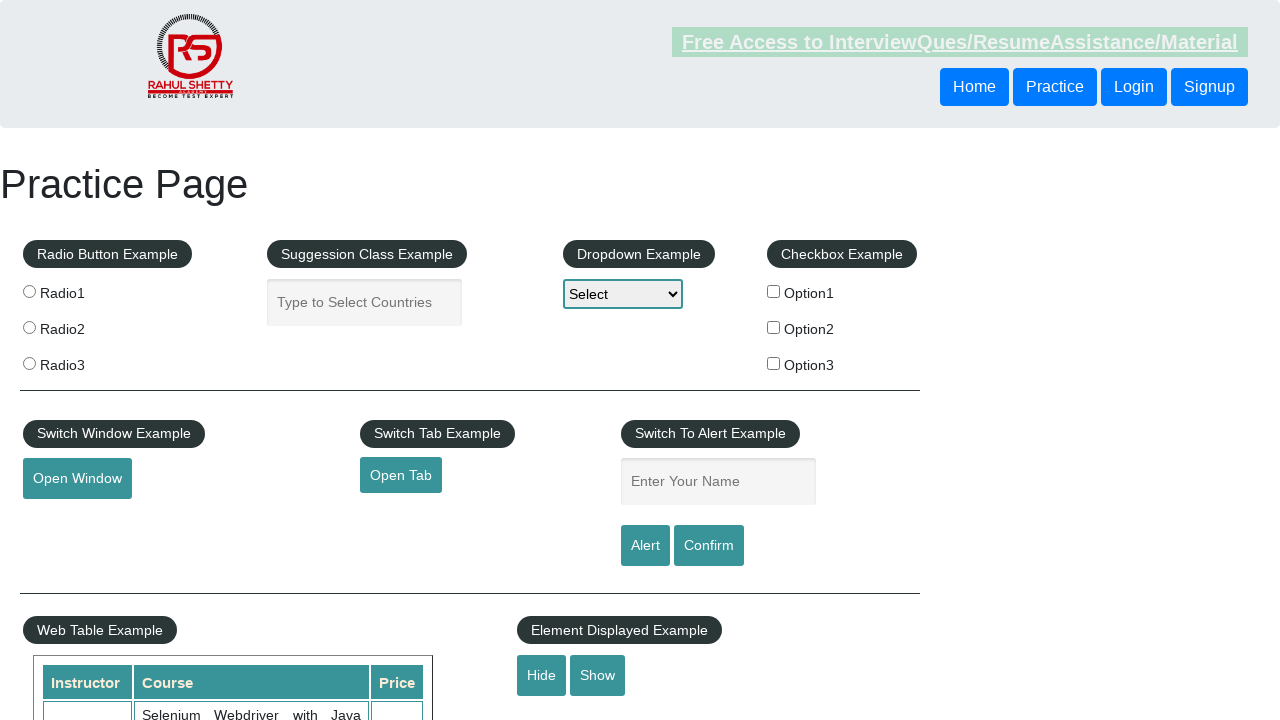

Located the displayed text element
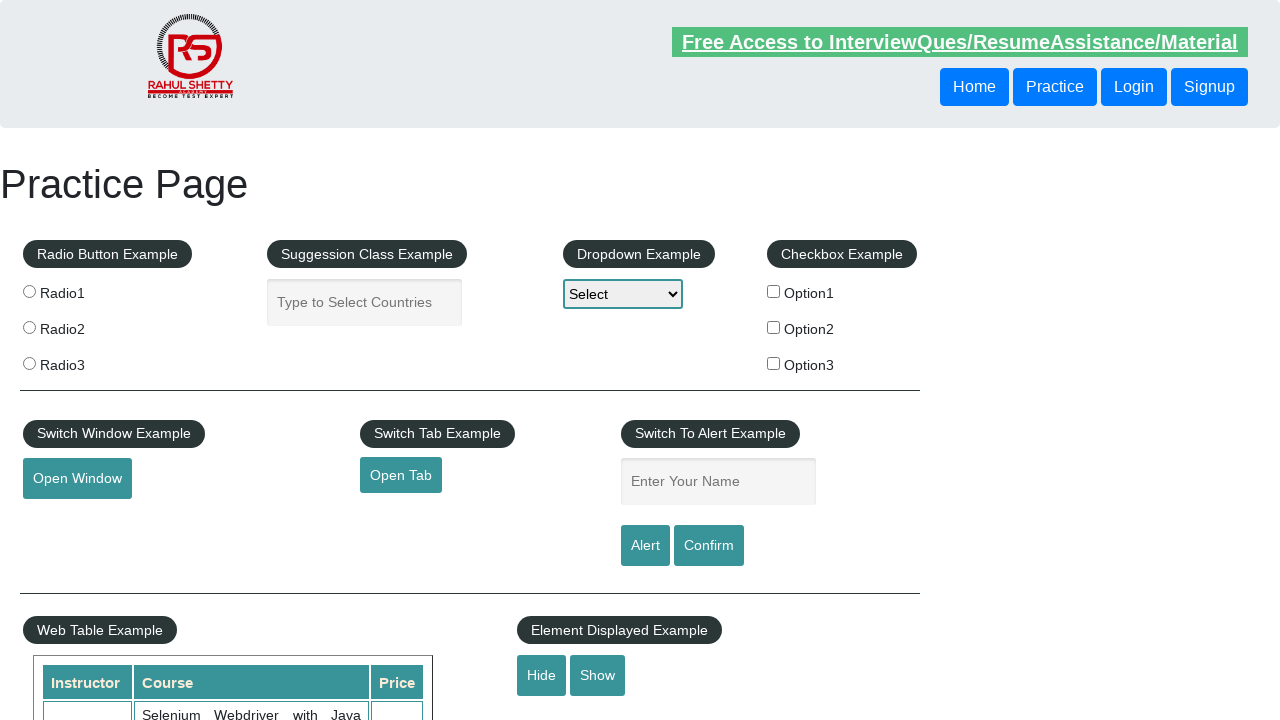

Verified element visibility after hide action: False
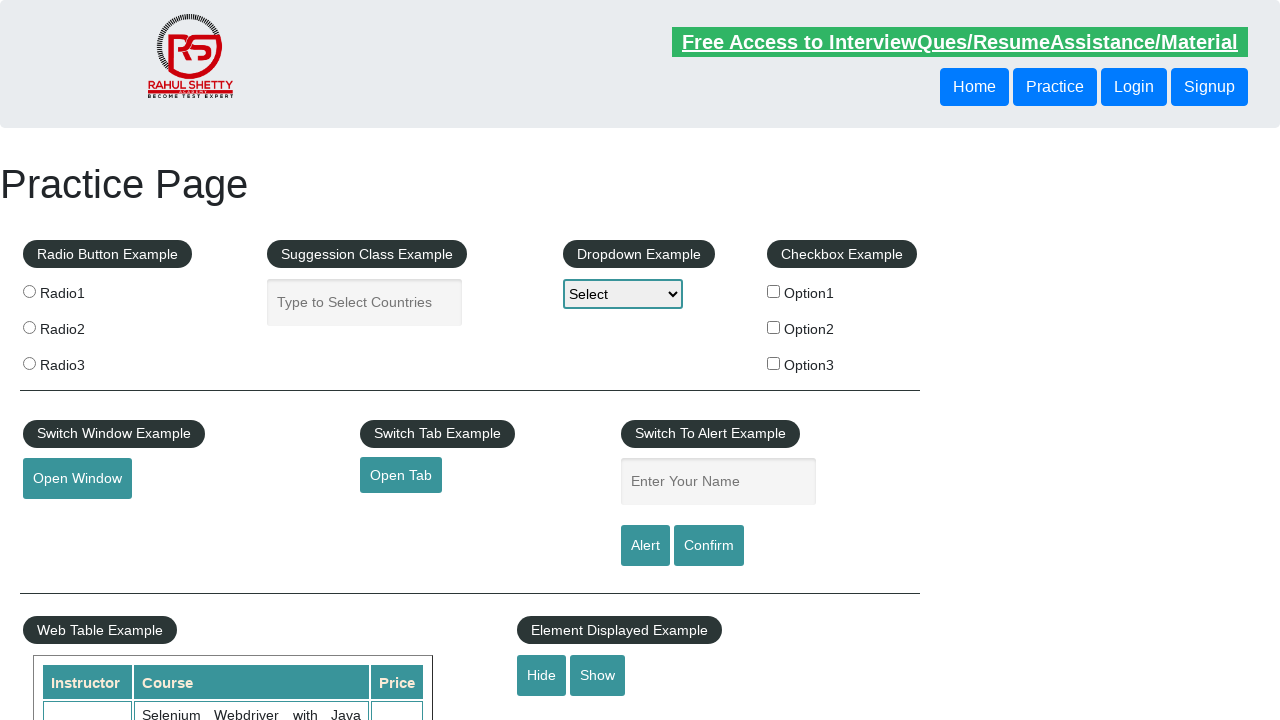

Clicked show button to reveal input field at (598, 675) on #show-textbox
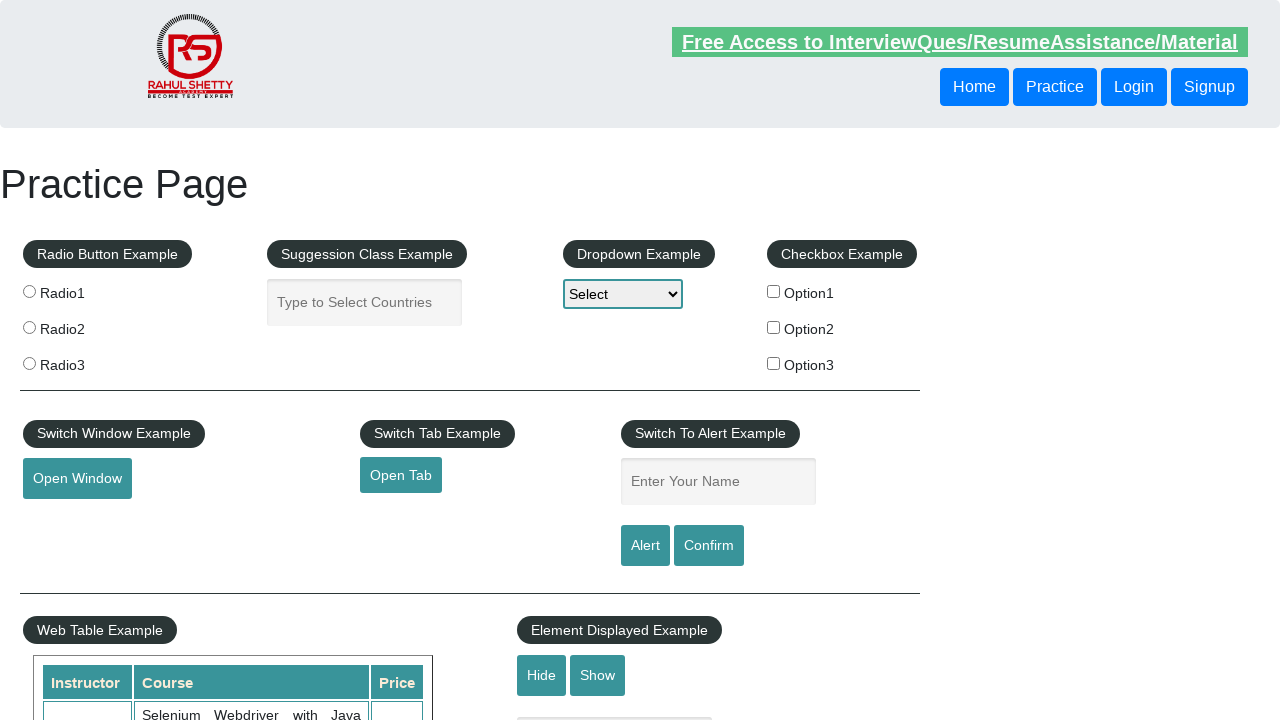

Verified element visibility after show action: True
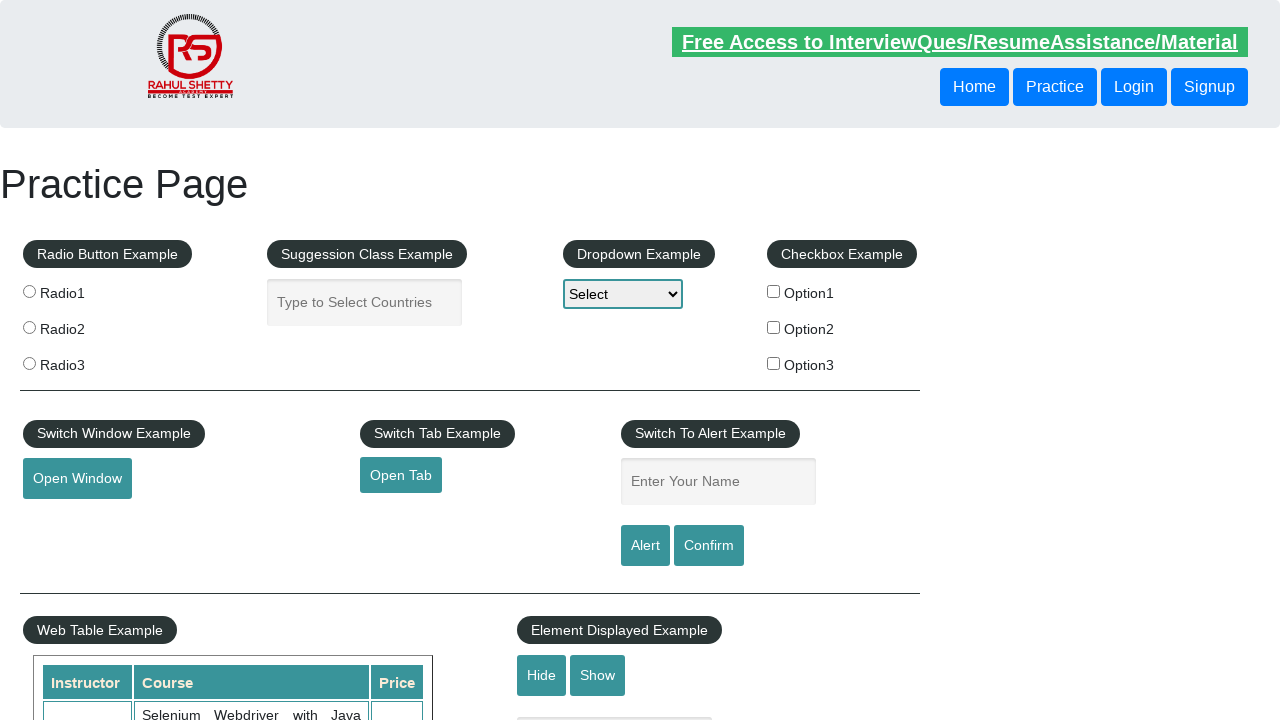

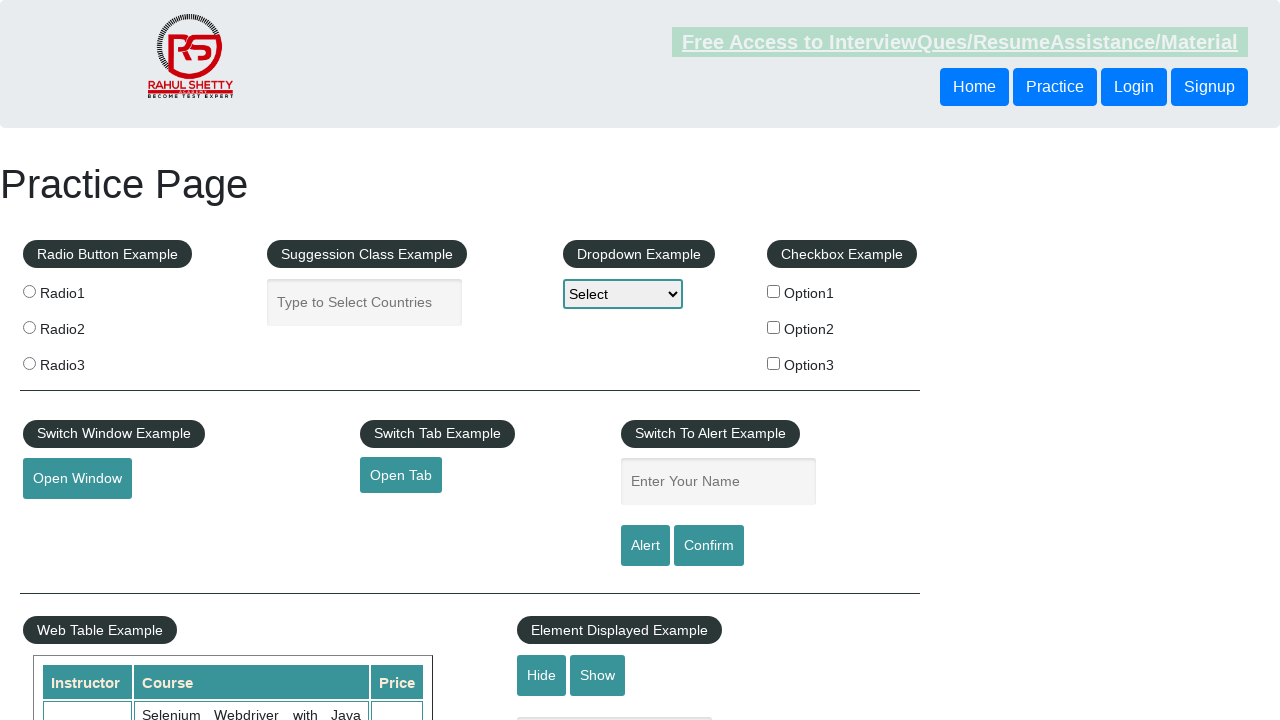